Tests different click types on demoqa buttons page: double-click, right-click (context click), and regular click, verifying each action produces the expected message.

Starting URL: https://demoqa.com/buttons

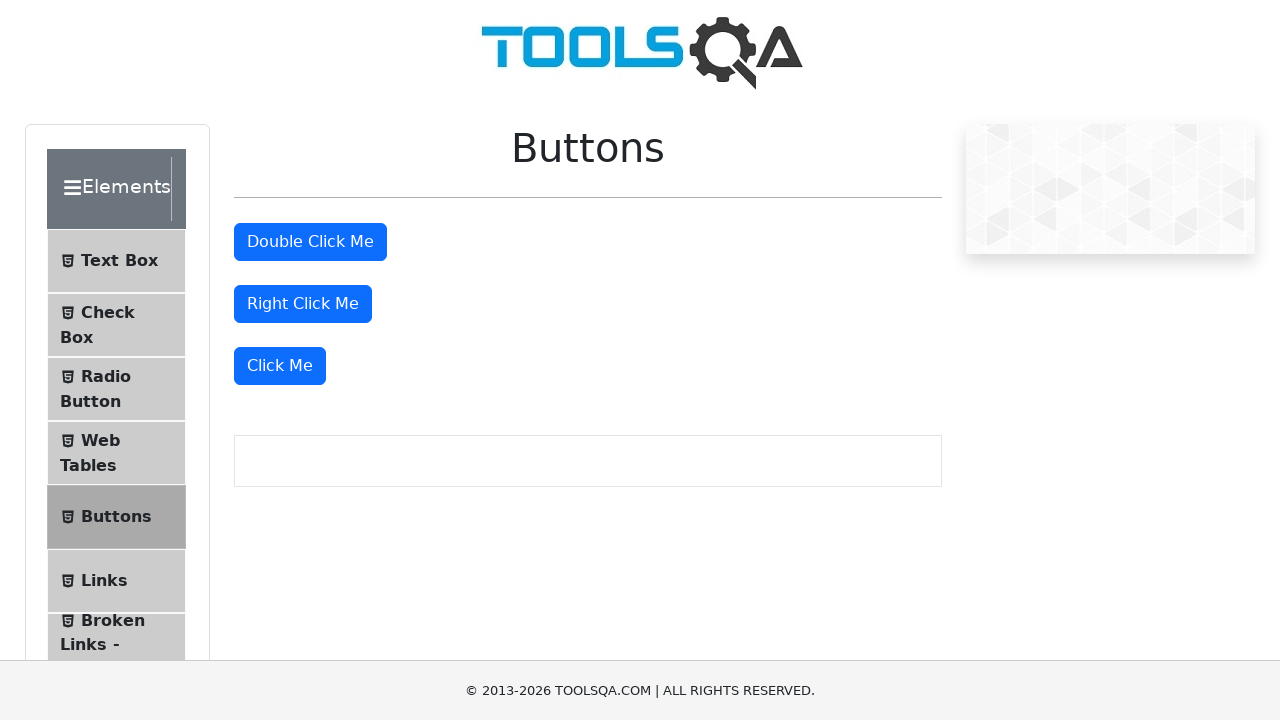

Double-clicked the double-click button at (310, 242) on #doubleClickBtn
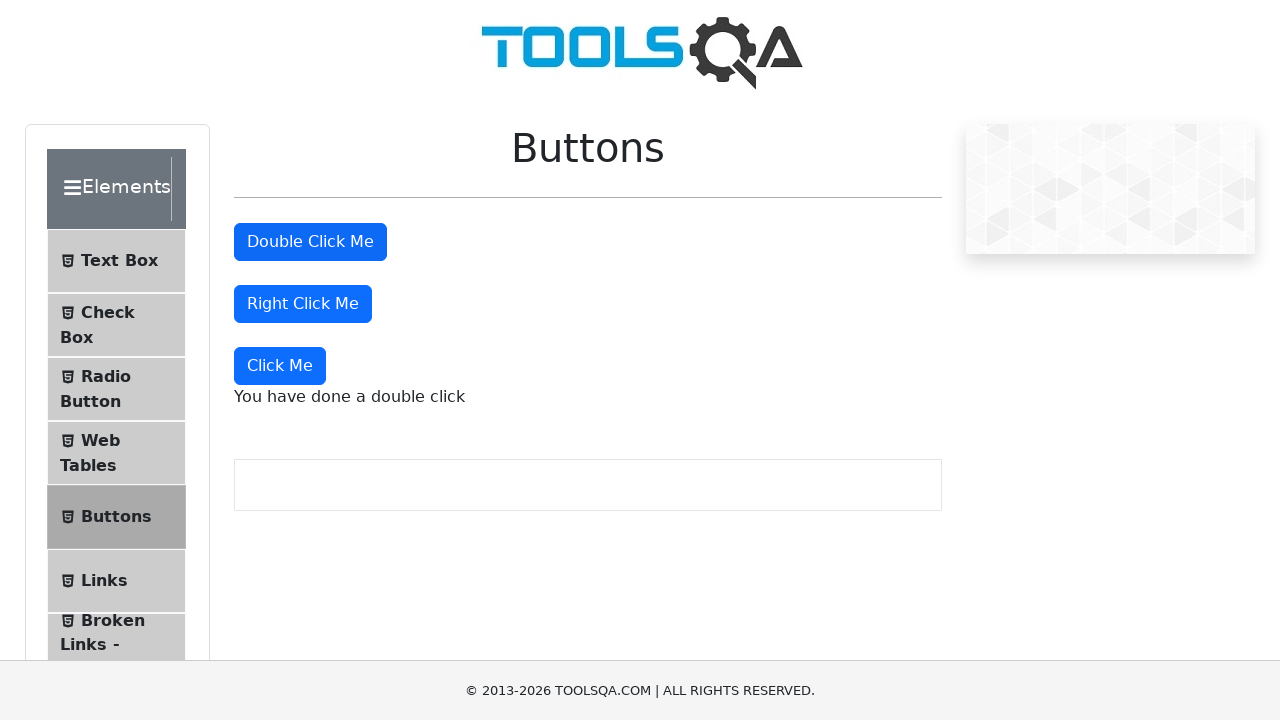

Double-click message appeared
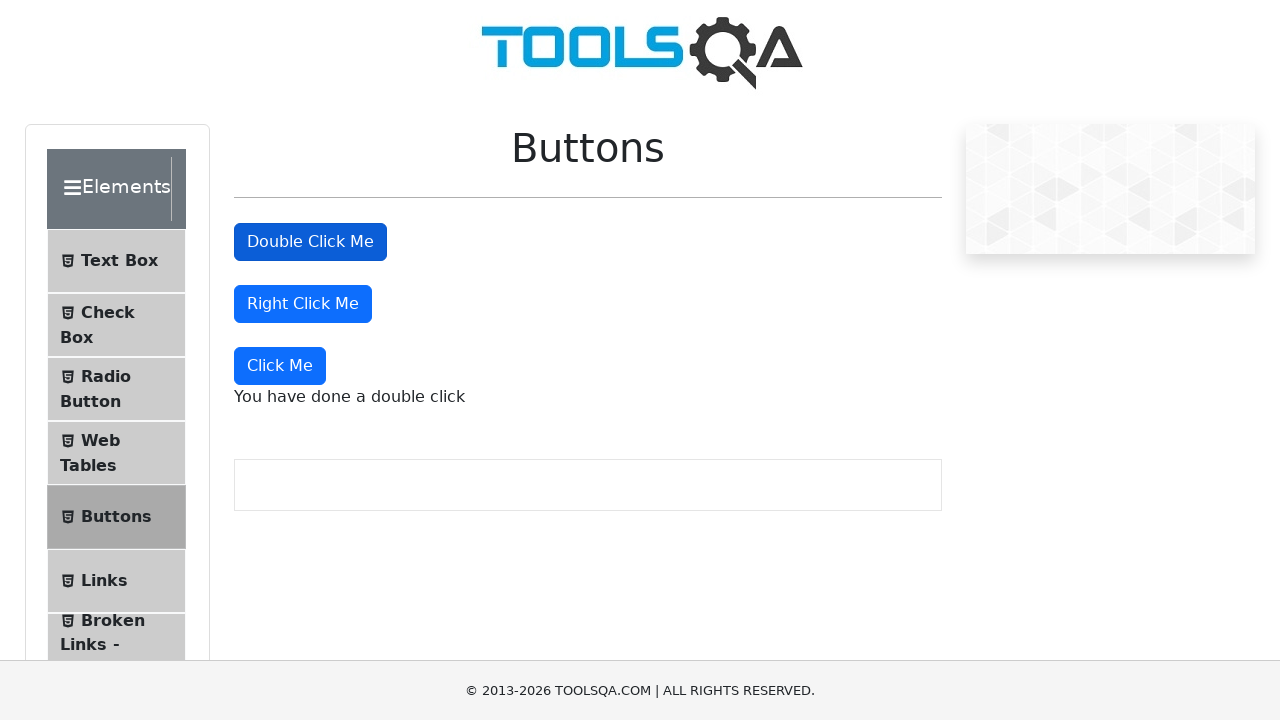

Right-clicked the right-click button at (303, 304) on #rightClickBtn
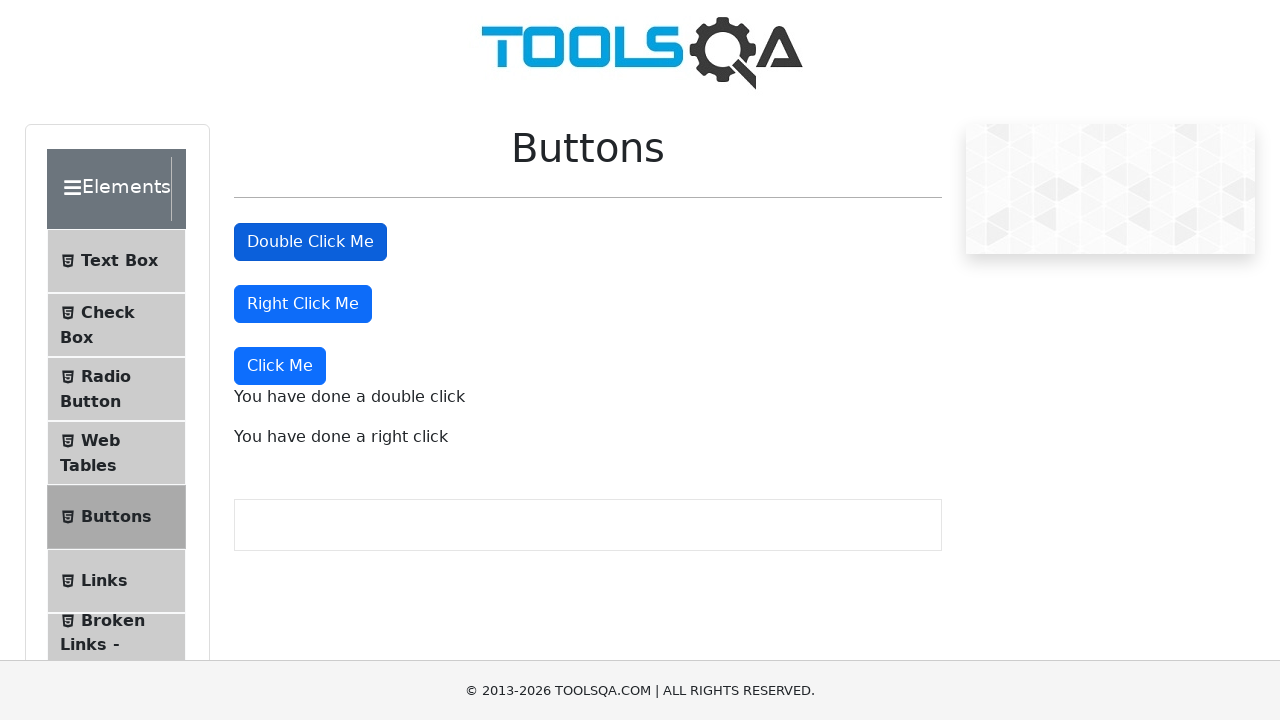

Right-click message appeared
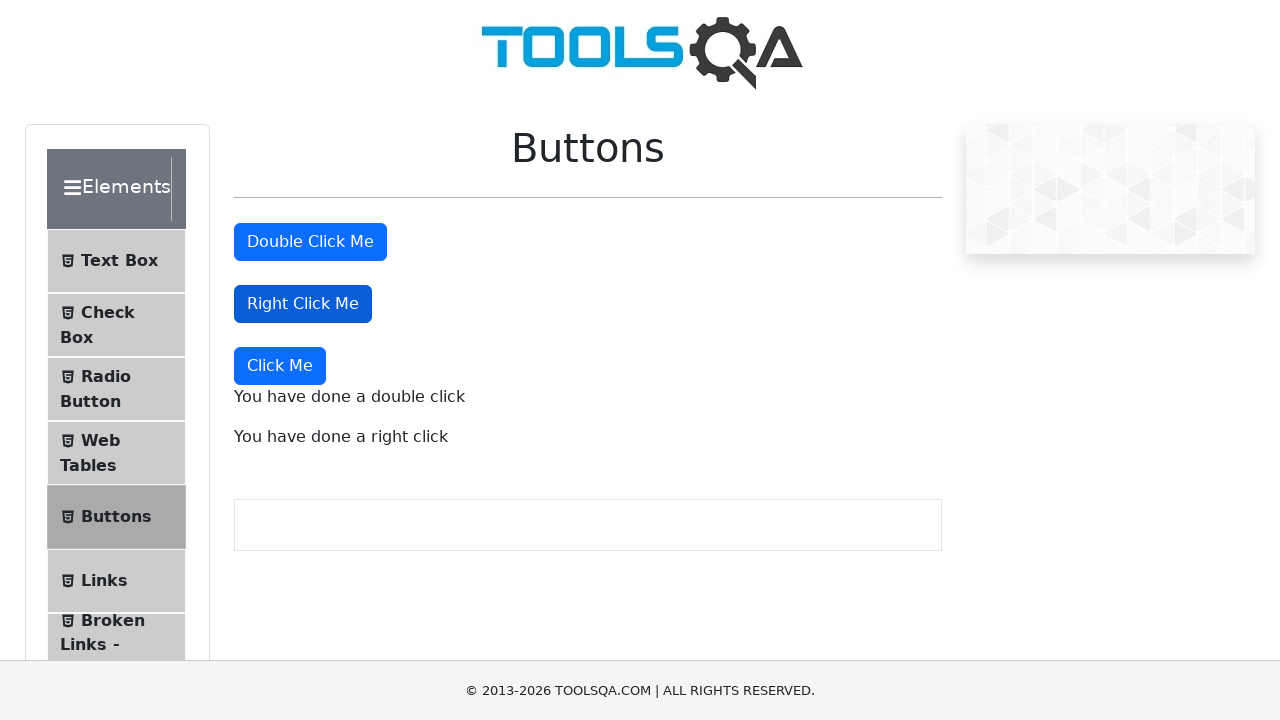

Clicked the 'Click Me' button at (280, 366) on button:has-text('Click Me'):not(#doubleClickBtn):not(#rightClickBtn)
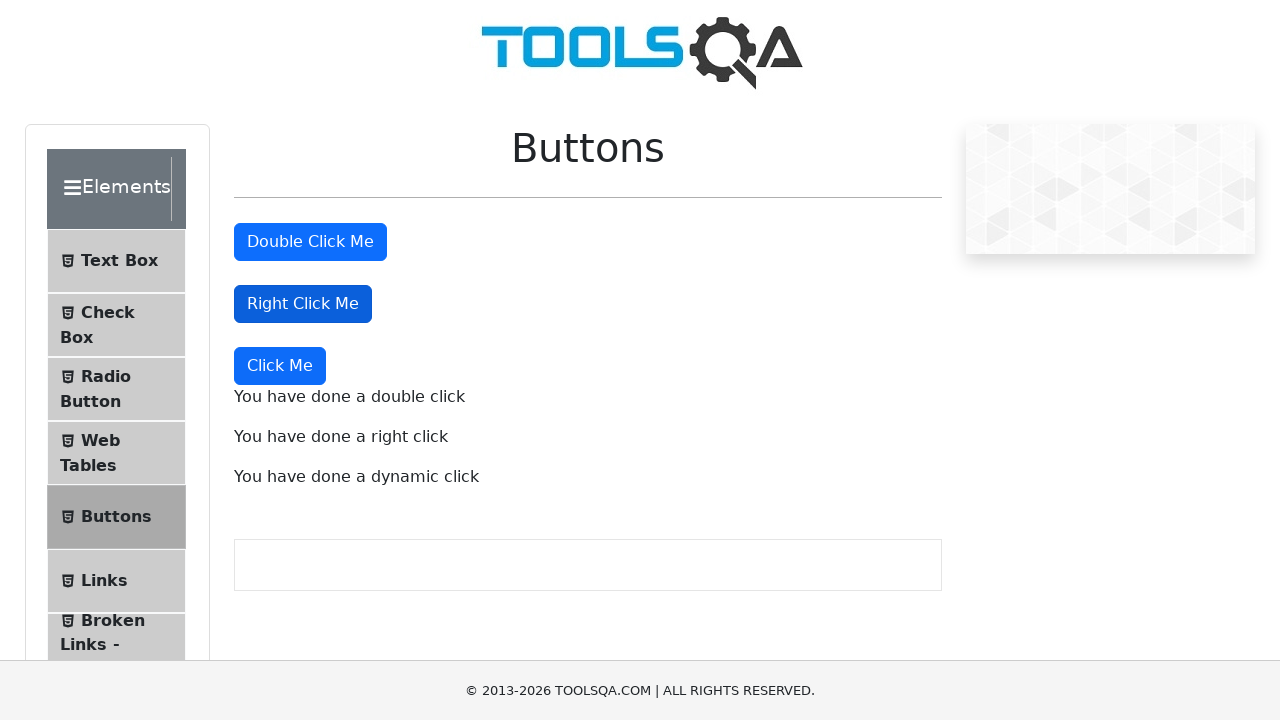

Dynamic click message appeared
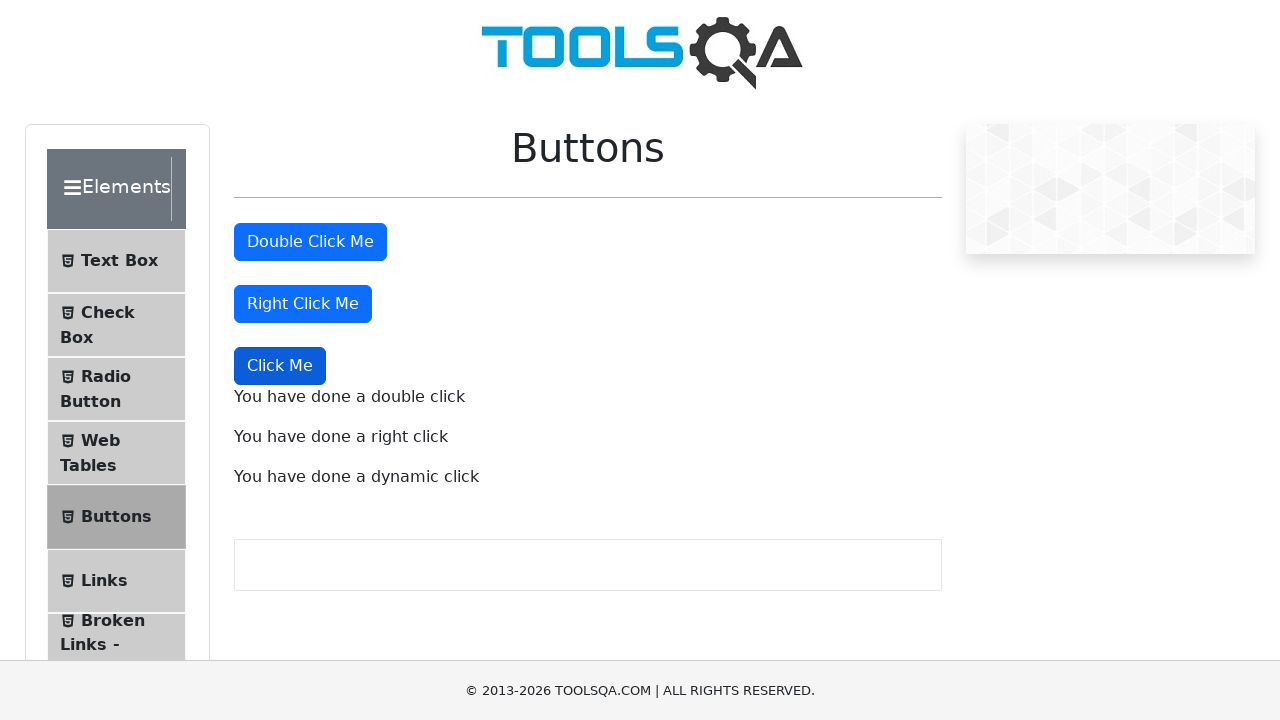

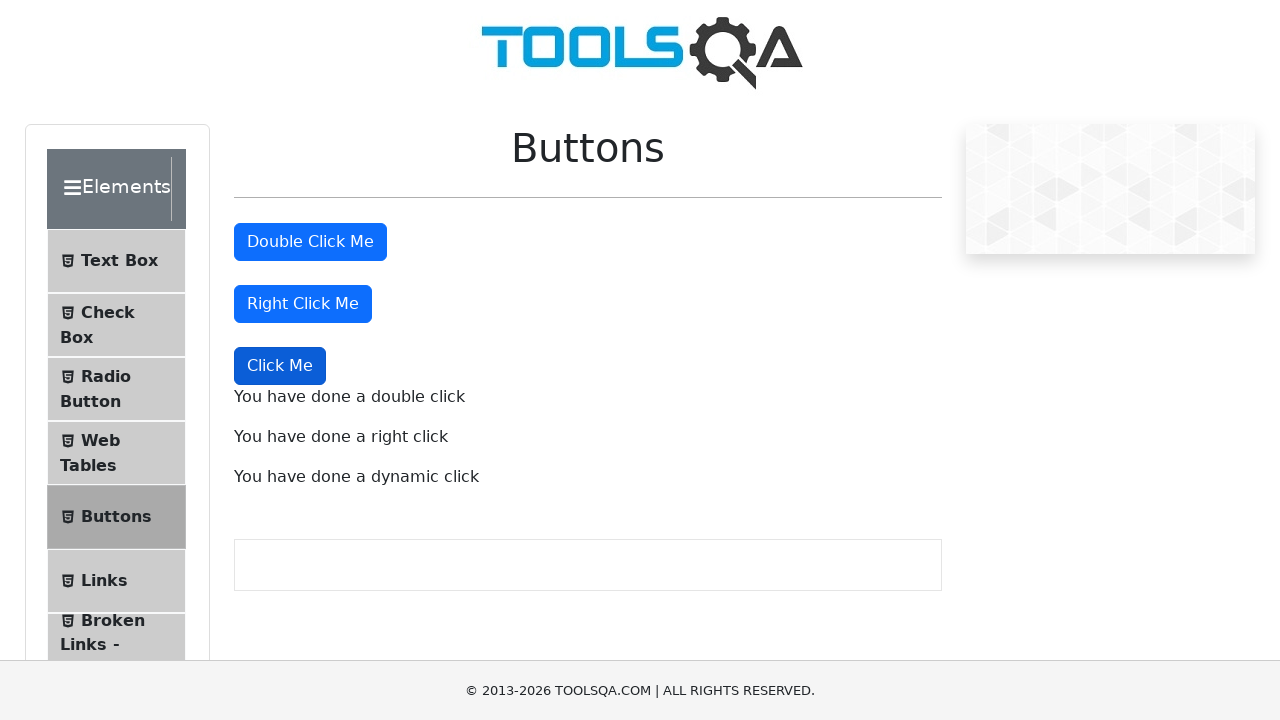